Tests that edits are saved when the input loses focus (blur event)

Starting URL: https://demo.playwright.dev/todomvc

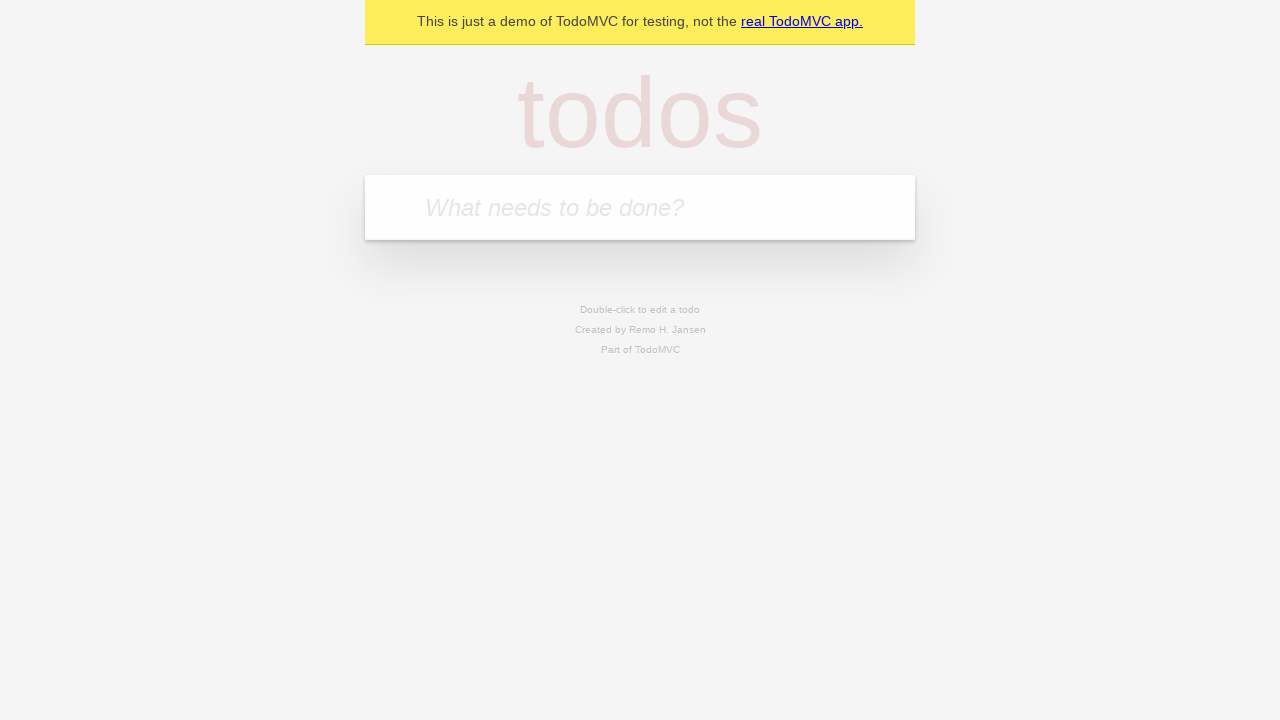

Located the new todo input field
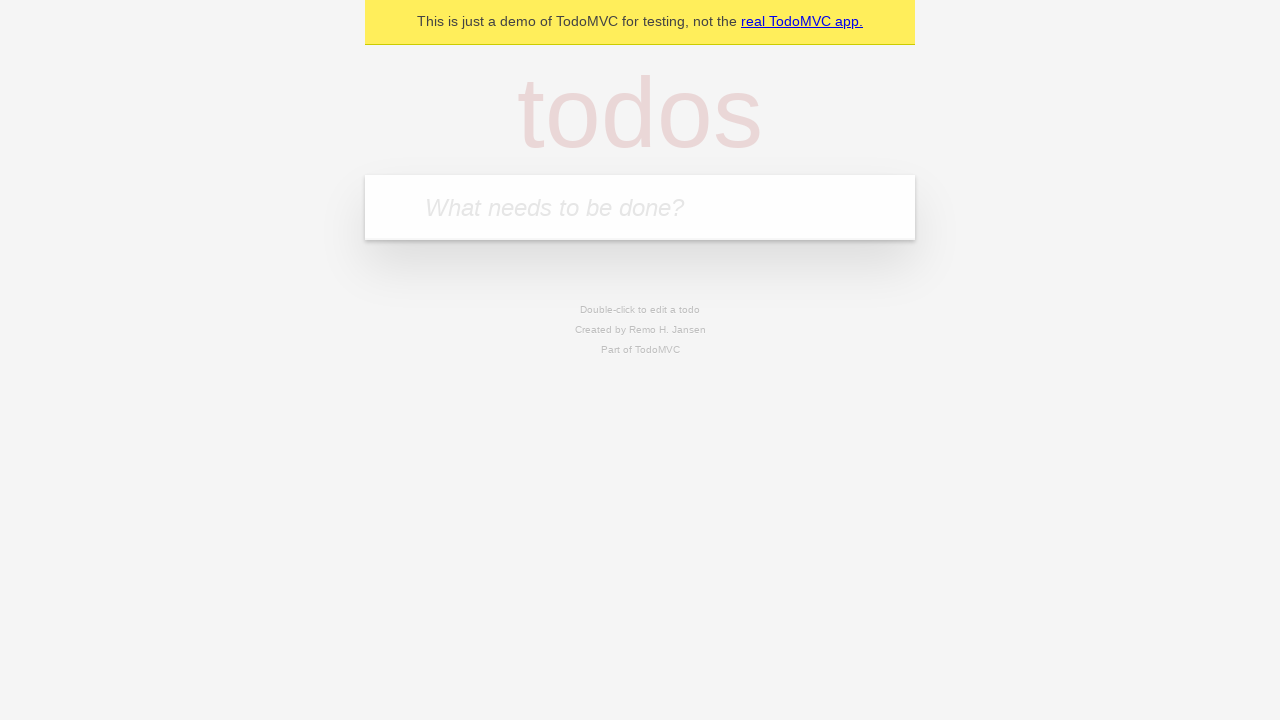

Filled first todo with 'buy some cheese' on internal:attr=[placeholder="What needs to be done?"i]
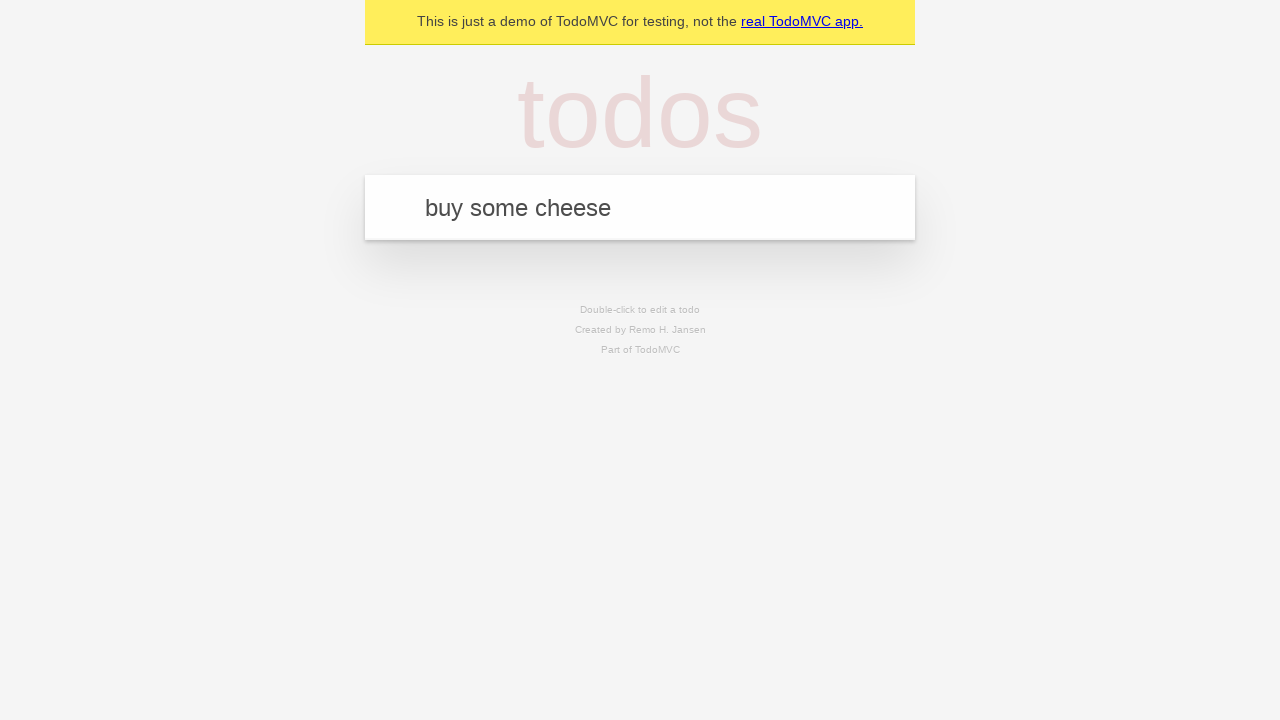

Pressed Enter to create first todo on internal:attr=[placeholder="What needs to be done?"i]
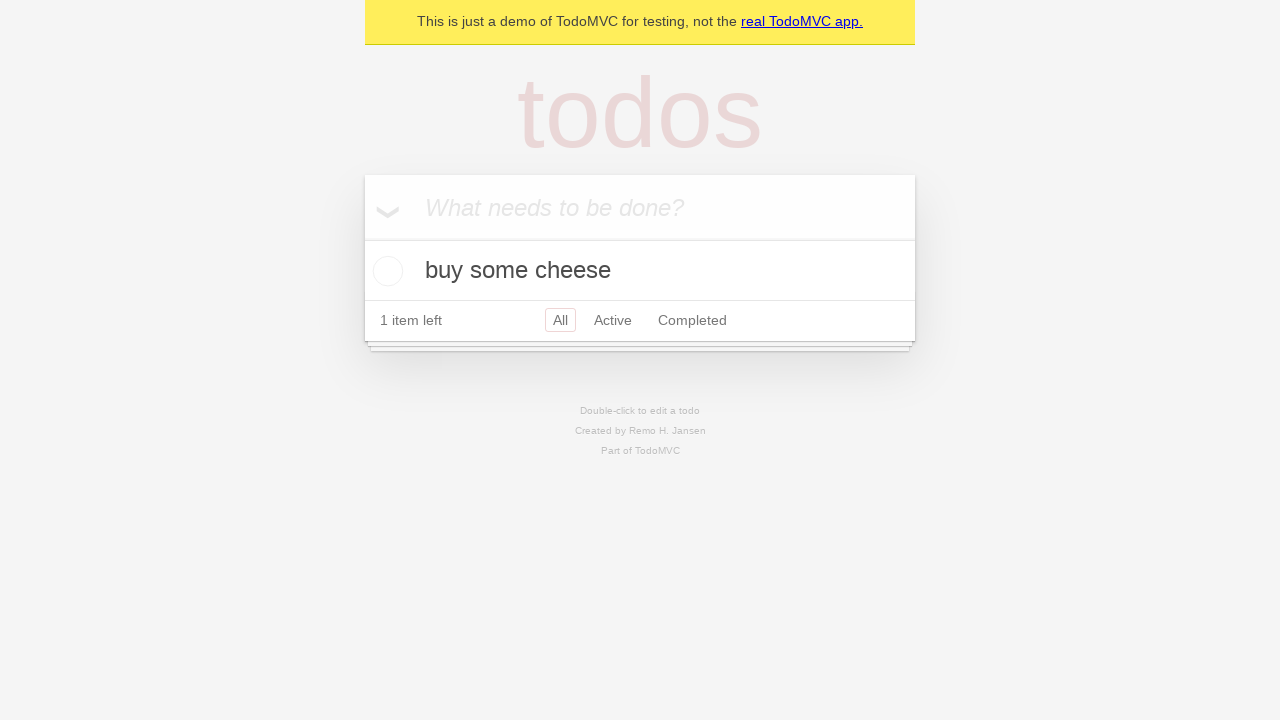

Filled second todo with 'feed the cat' on internal:attr=[placeholder="What needs to be done?"i]
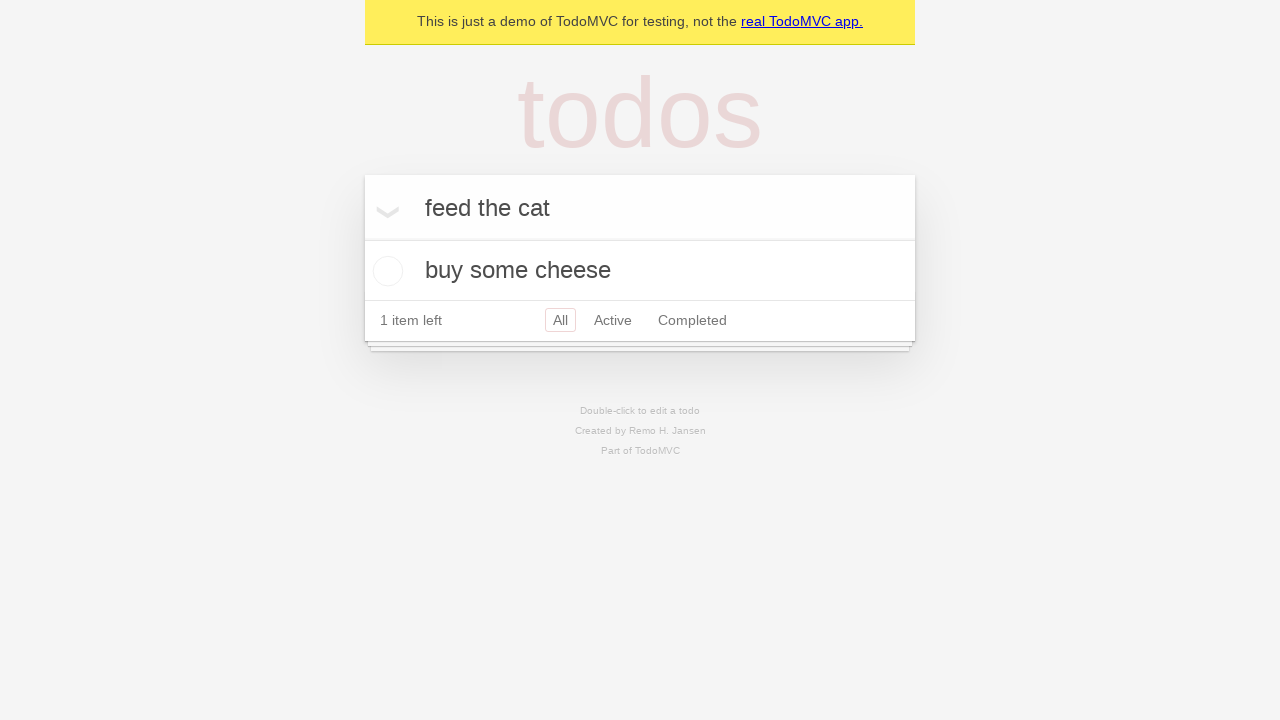

Pressed Enter to create second todo on internal:attr=[placeholder="What needs to be done?"i]
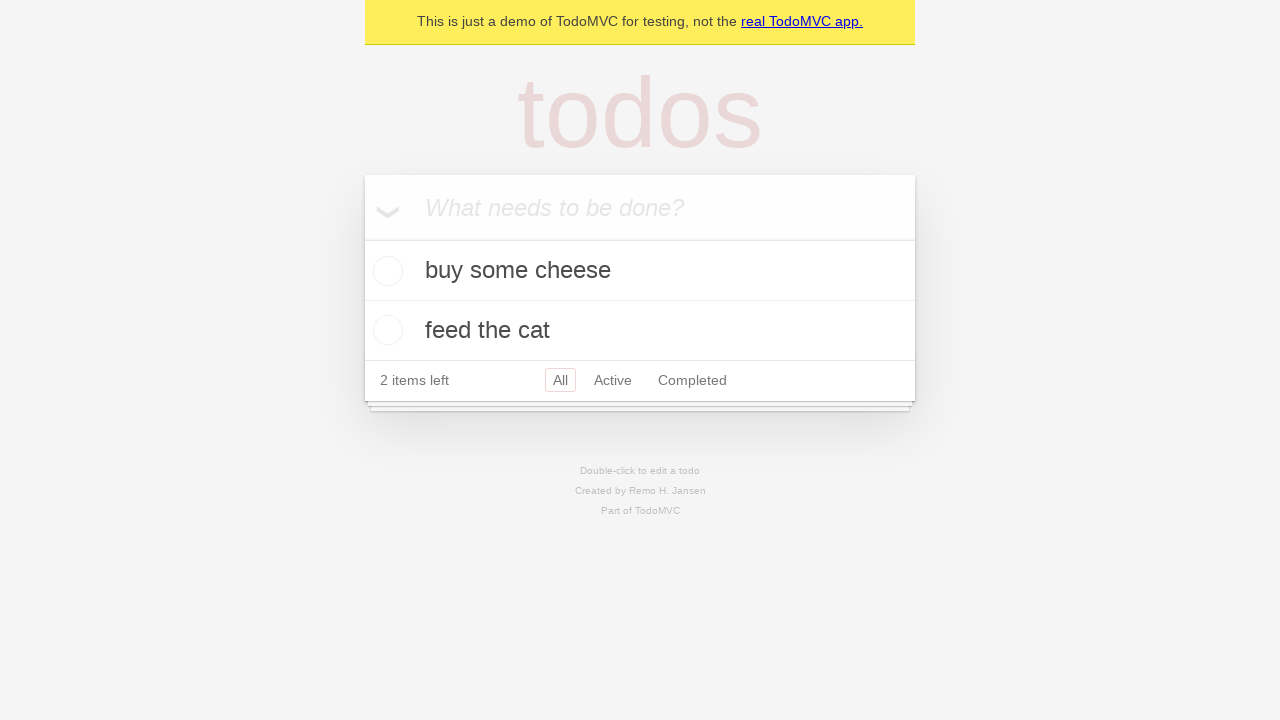

Filled third todo with 'book a doctors appointment' on internal:attr=[placeholder="What needs to be done?"i]
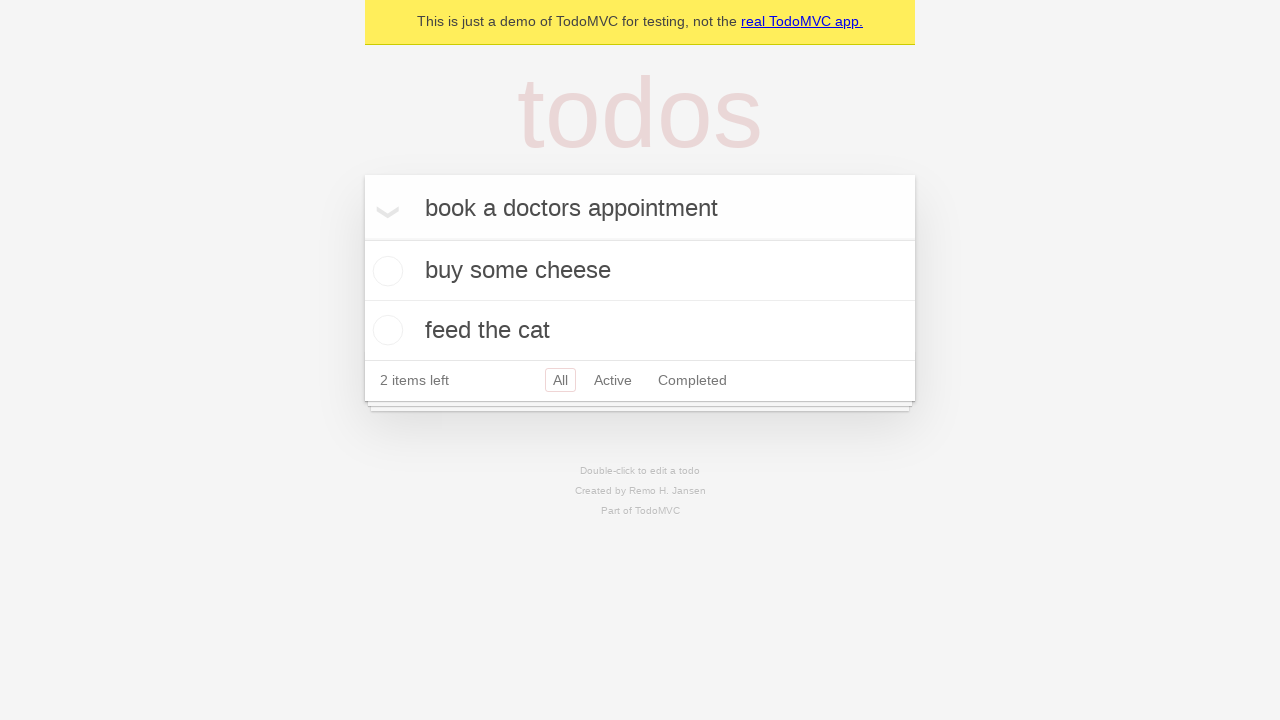

Pressed Enter to create third todo on internal:attr=[placeholder="What needs to be done?"i]
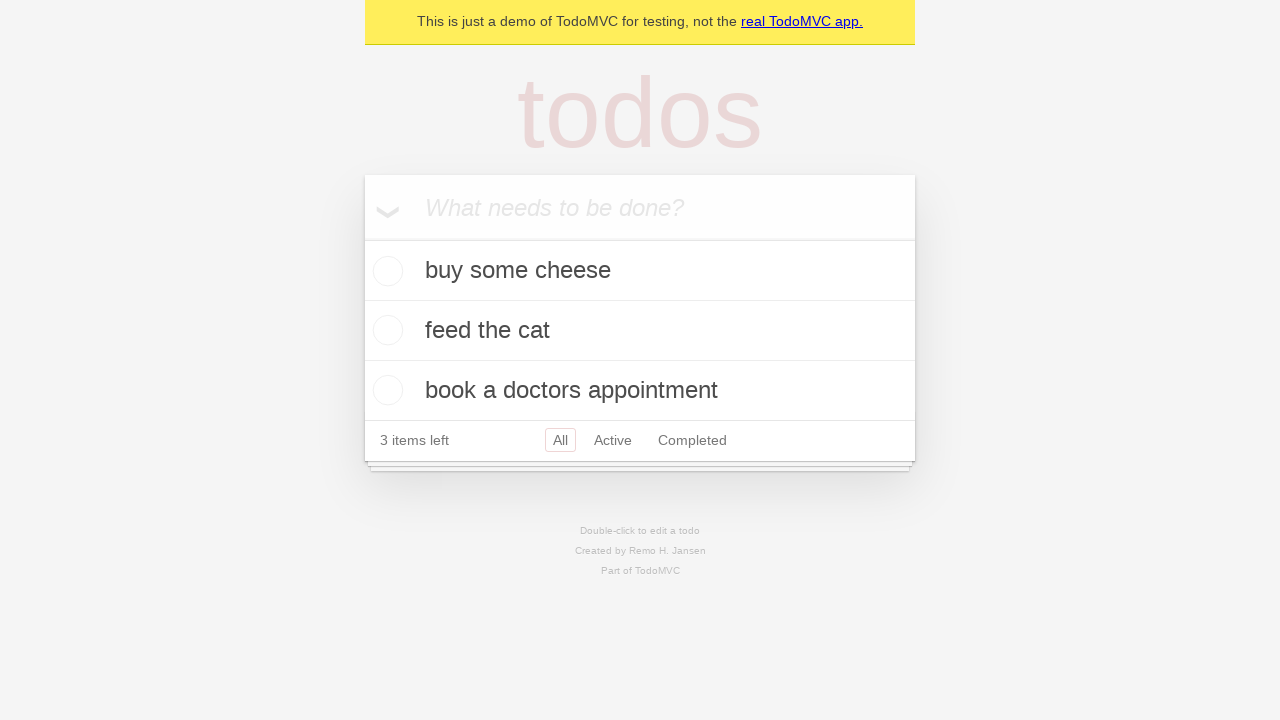

Located all todo items
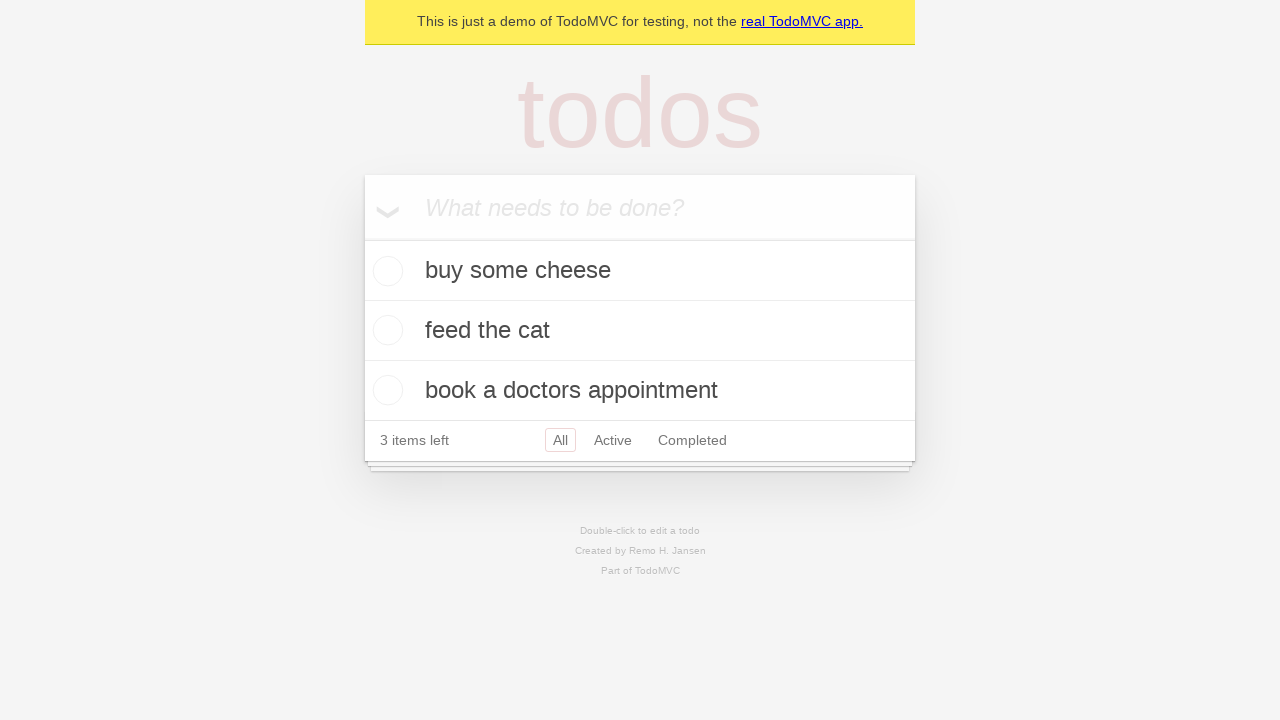

Double-clicked second todo to enter edit mode at (640, 331) on internal:testid=[data-testid="todo-item"s] >> nth=1
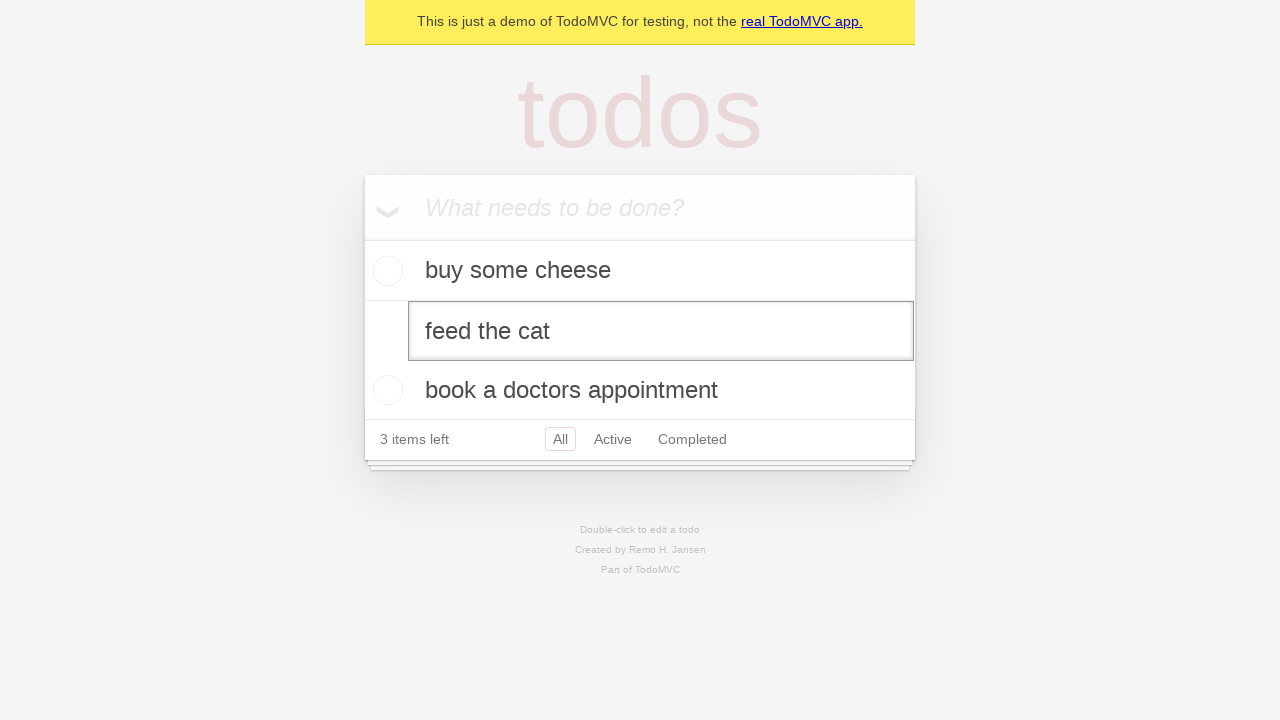

Filled edit field with 'buy some sausages' on internal:testid=[data-testid="todo-item"s] >> nth=1 >> internal:role=textbox[nam
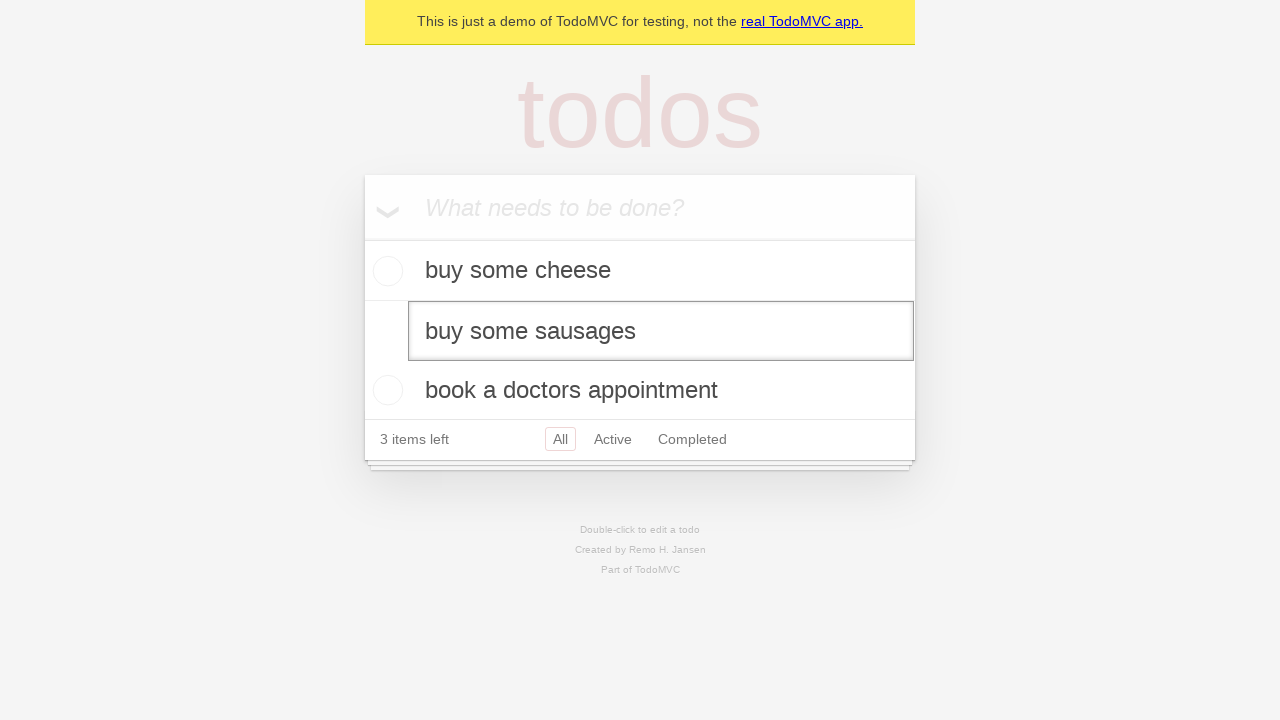

Dispatched blur event to save edited todo
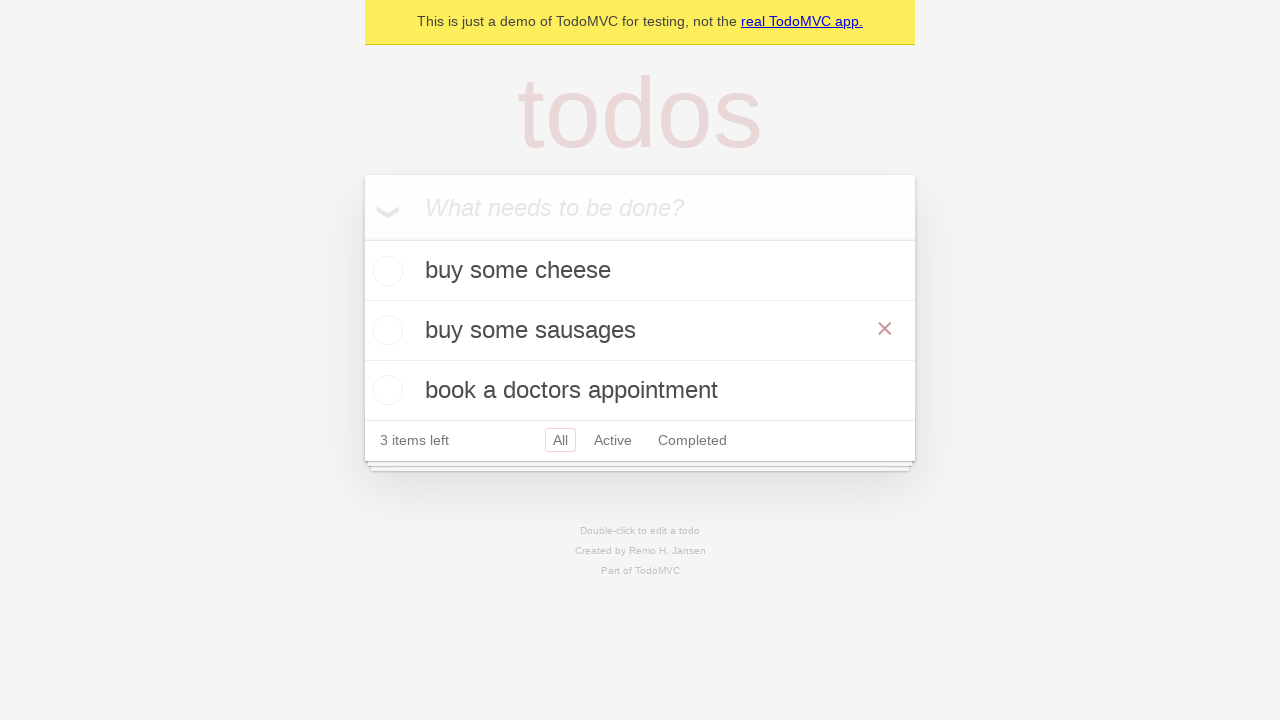

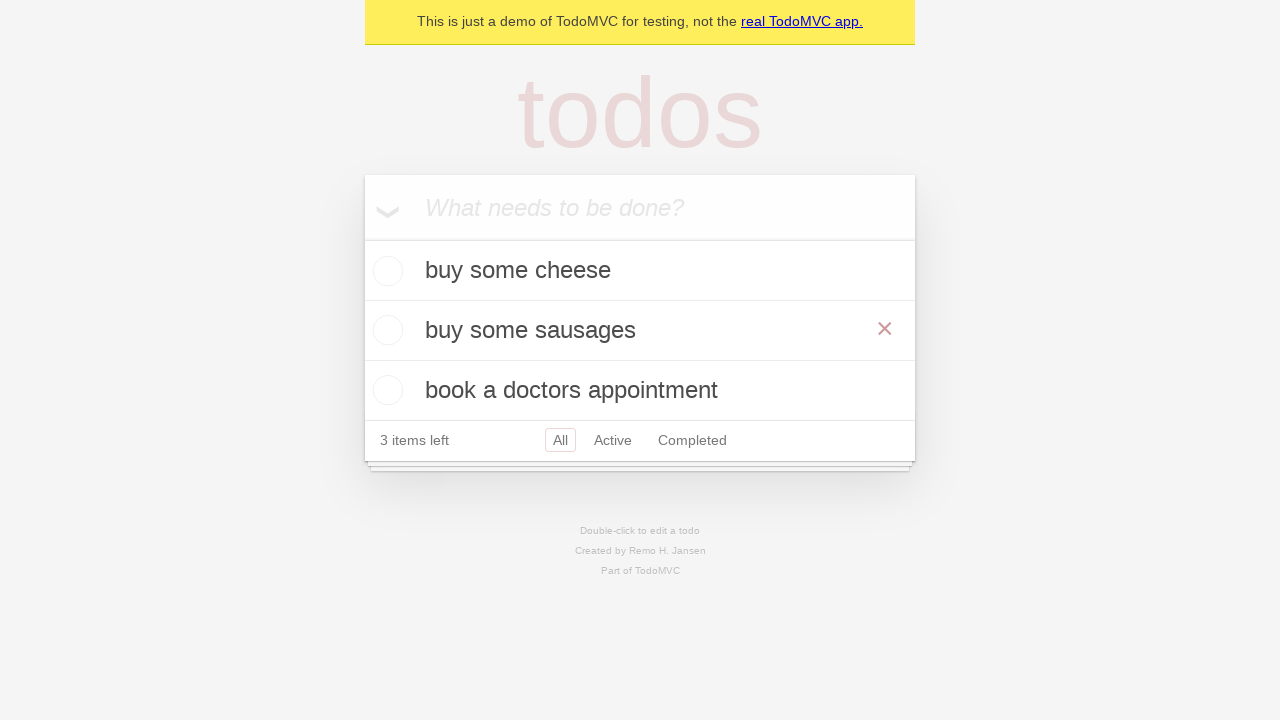